Tests the Python.org website search functionality by entering "pycon" in the search field and submitting the search

Starting URL: http://www.python.org

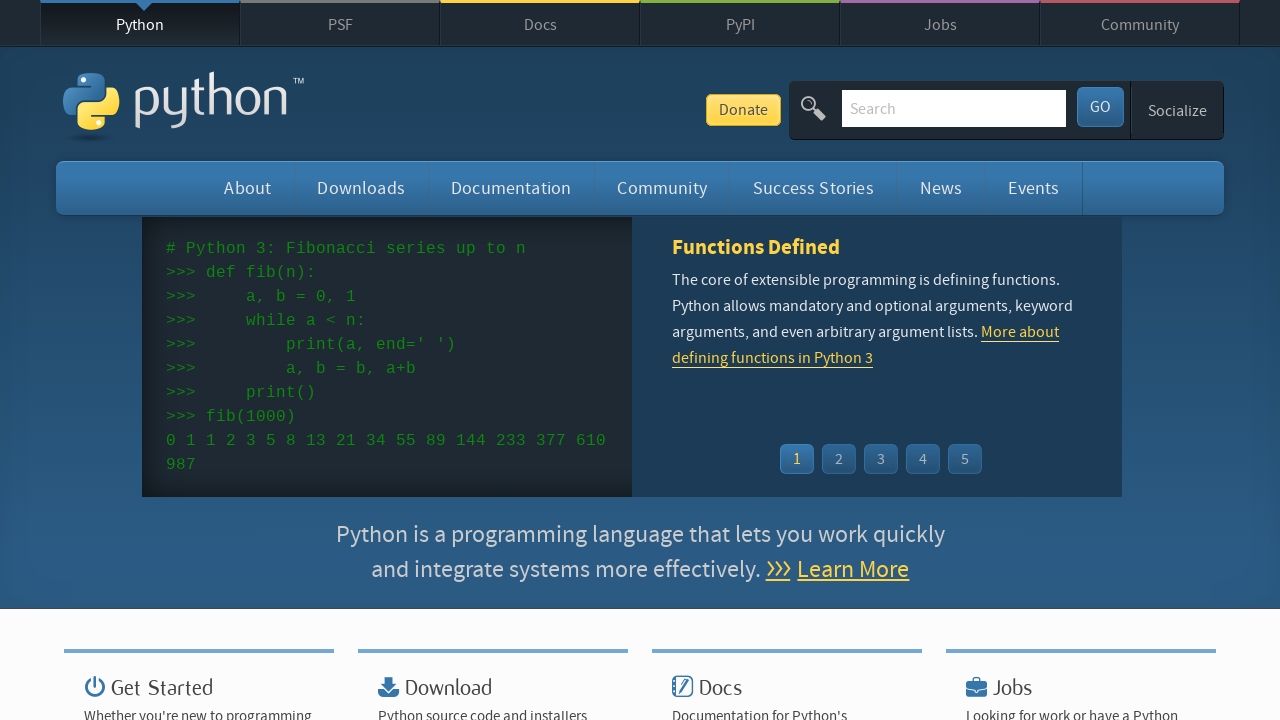

Verified 'Python' is in page title
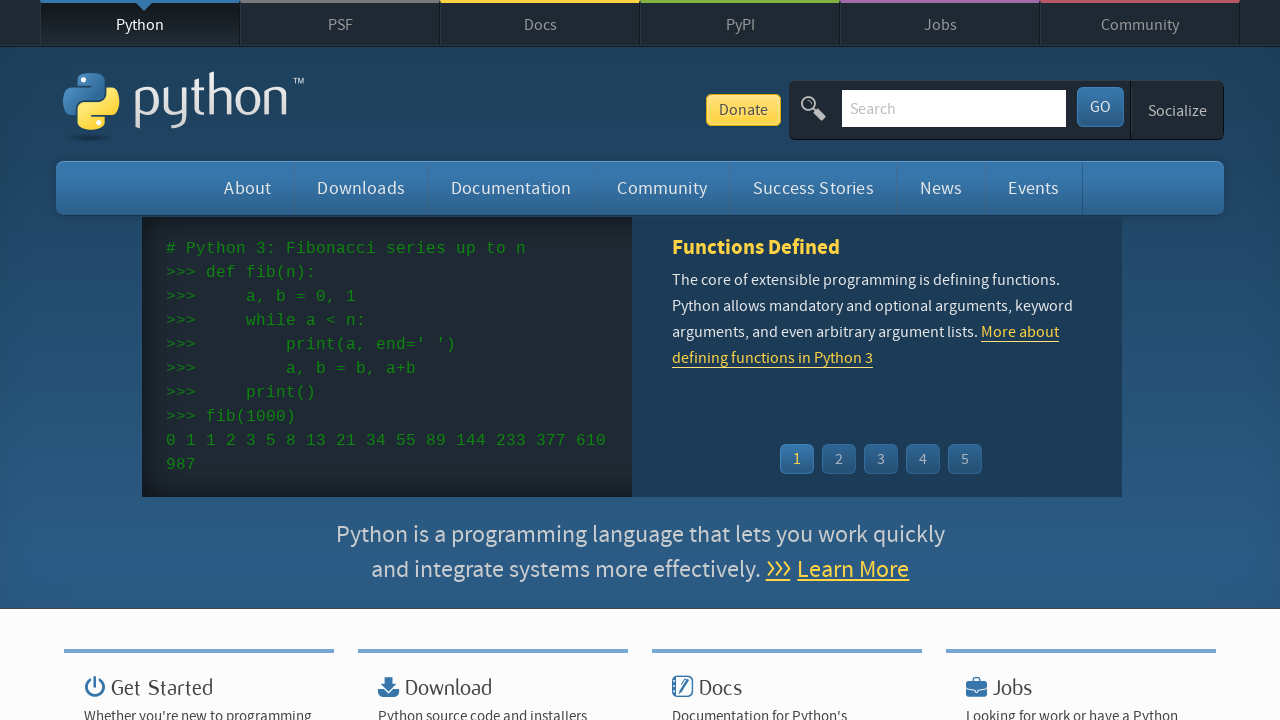

Located search input field with name='q'
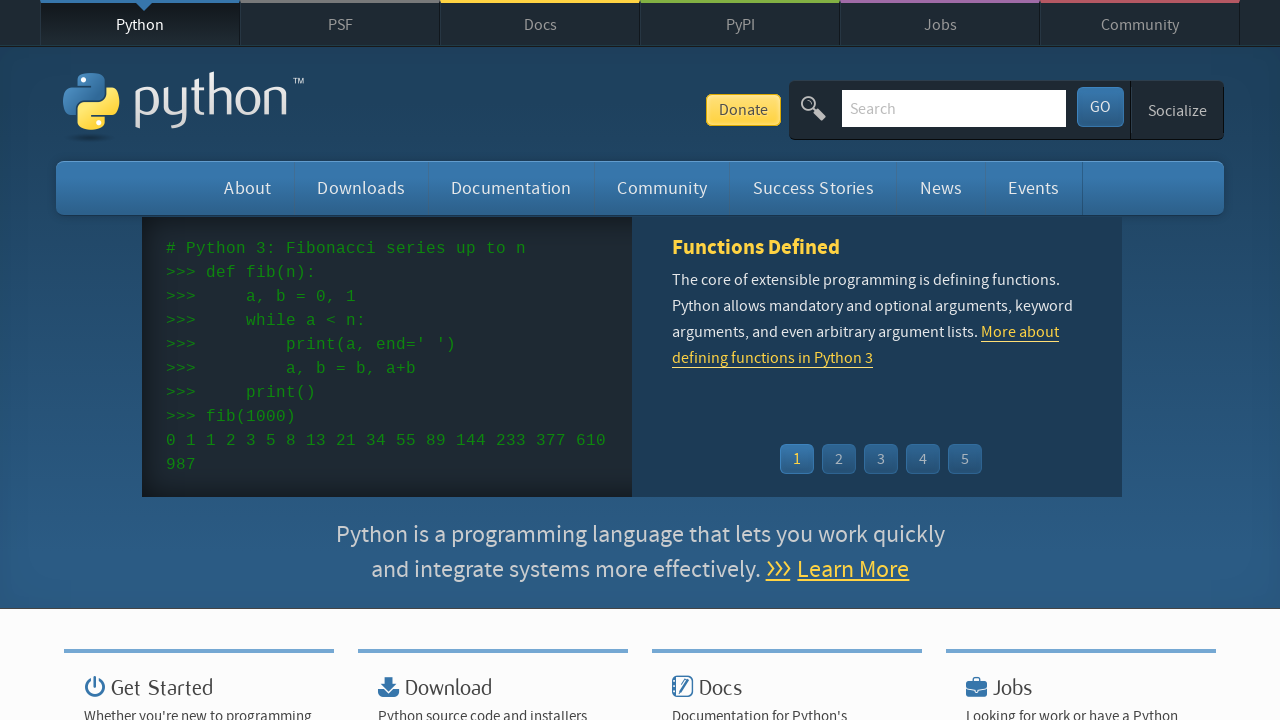

Cleared search input field on input[name='q']
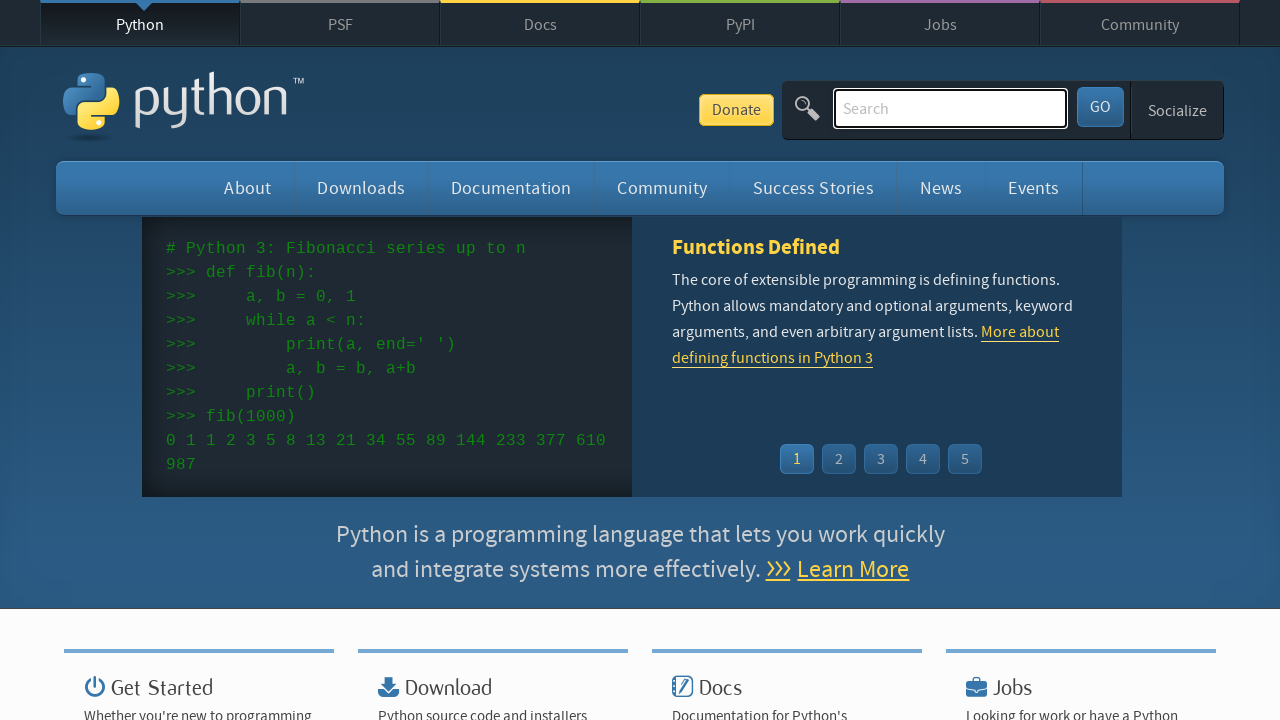

Filled search field with 'pycon' on input[name='q']
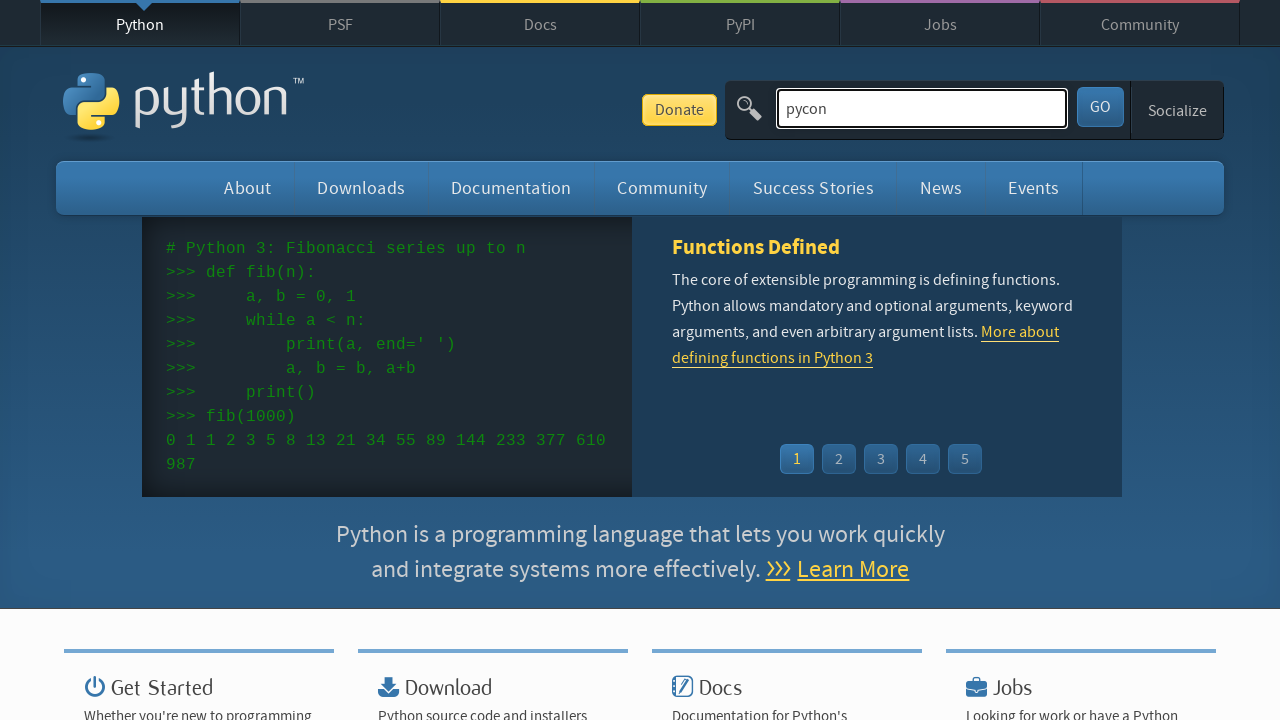

Submitted search by pressing Enter on input[name='q']
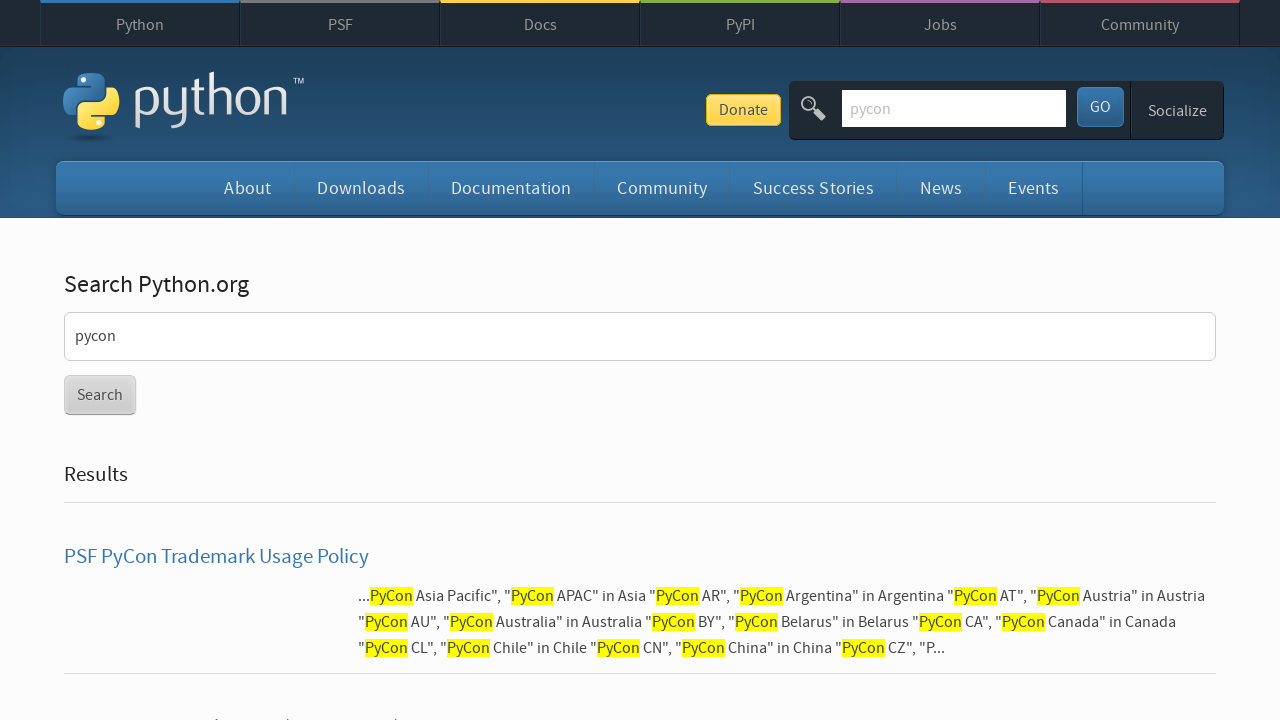

Waited for network idle state - search results loaded
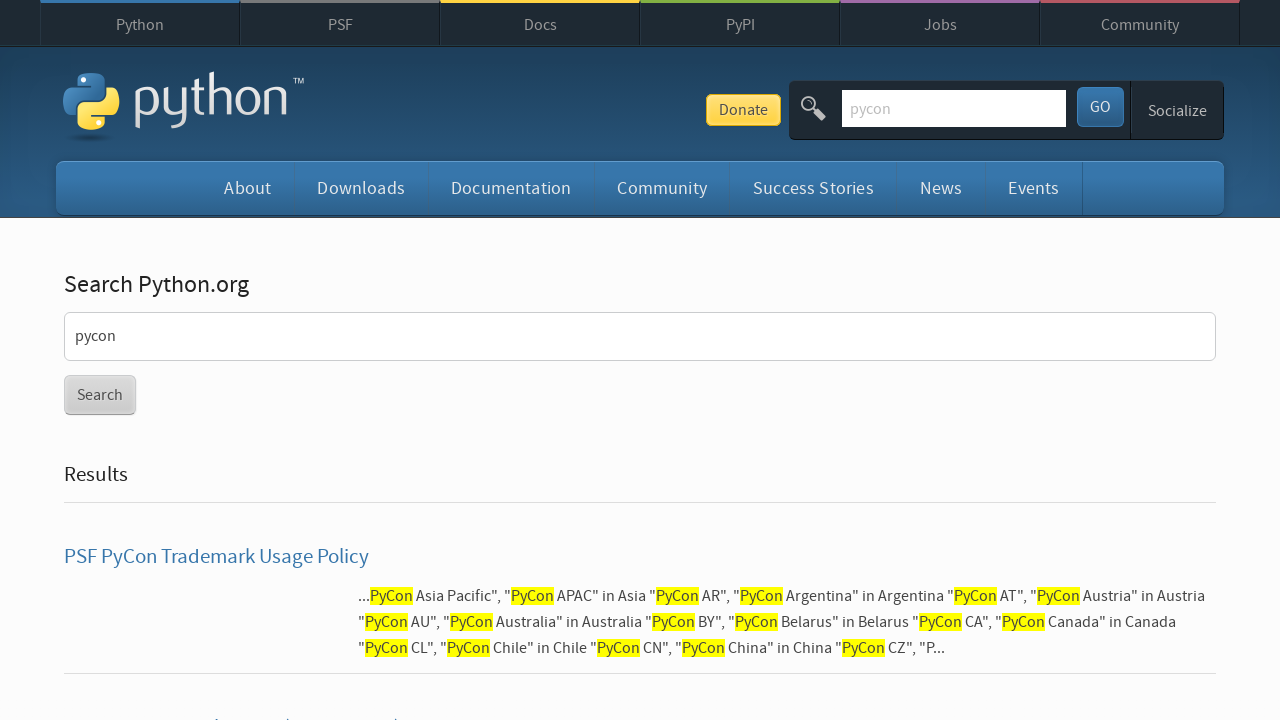

Verified search results contain content (no 'no results found' message)
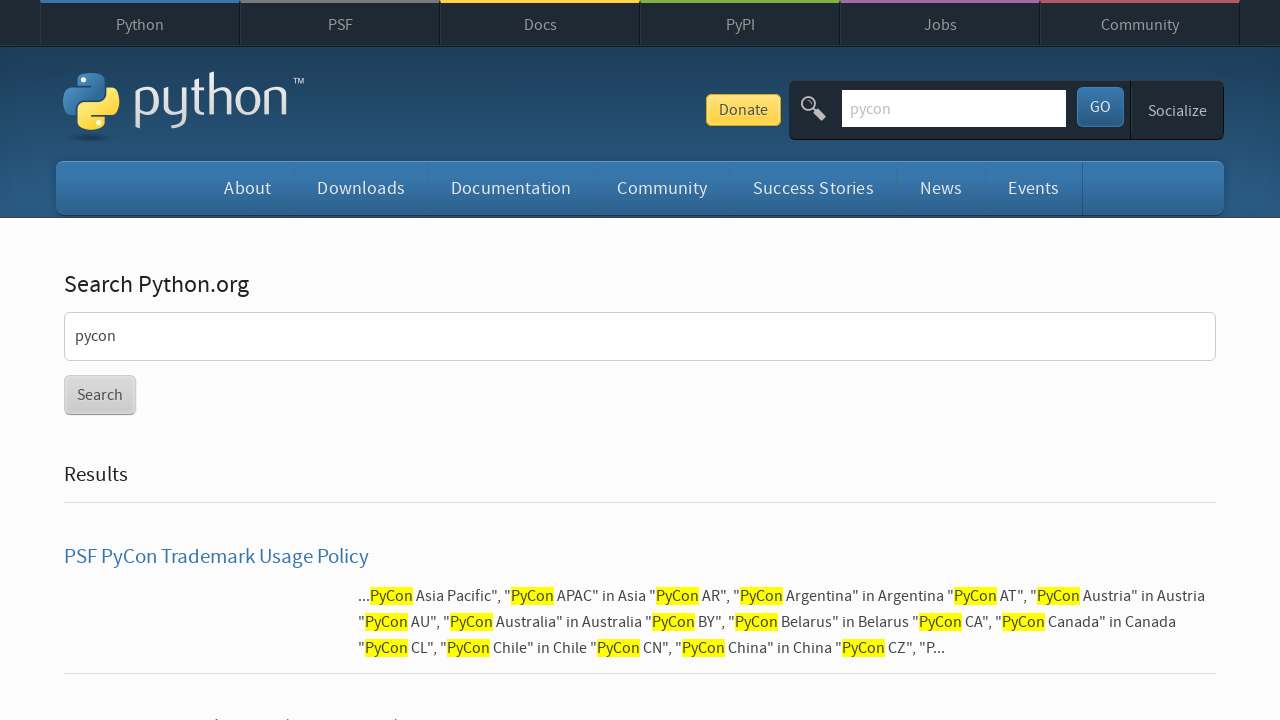

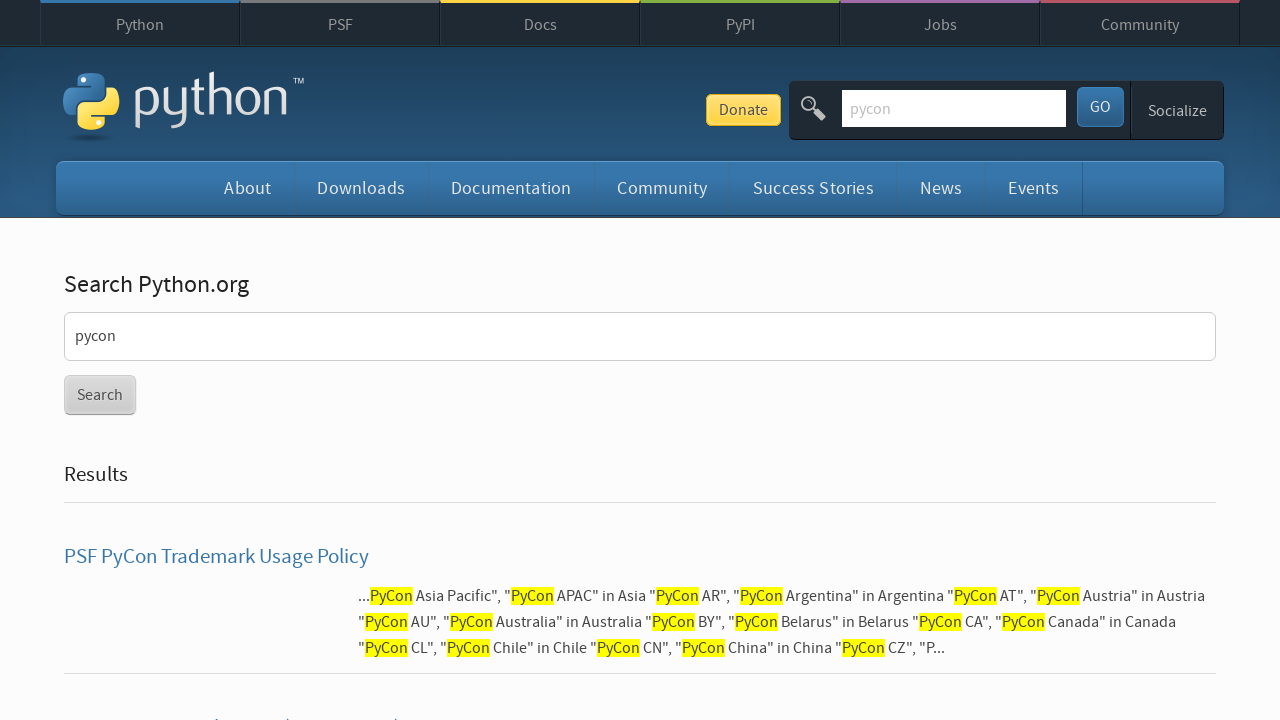